Tests flight booking flow by selecting departure and destination cities, finding flights, and proceeding to reservation page

Starting URL: https://www.blazedemo.com

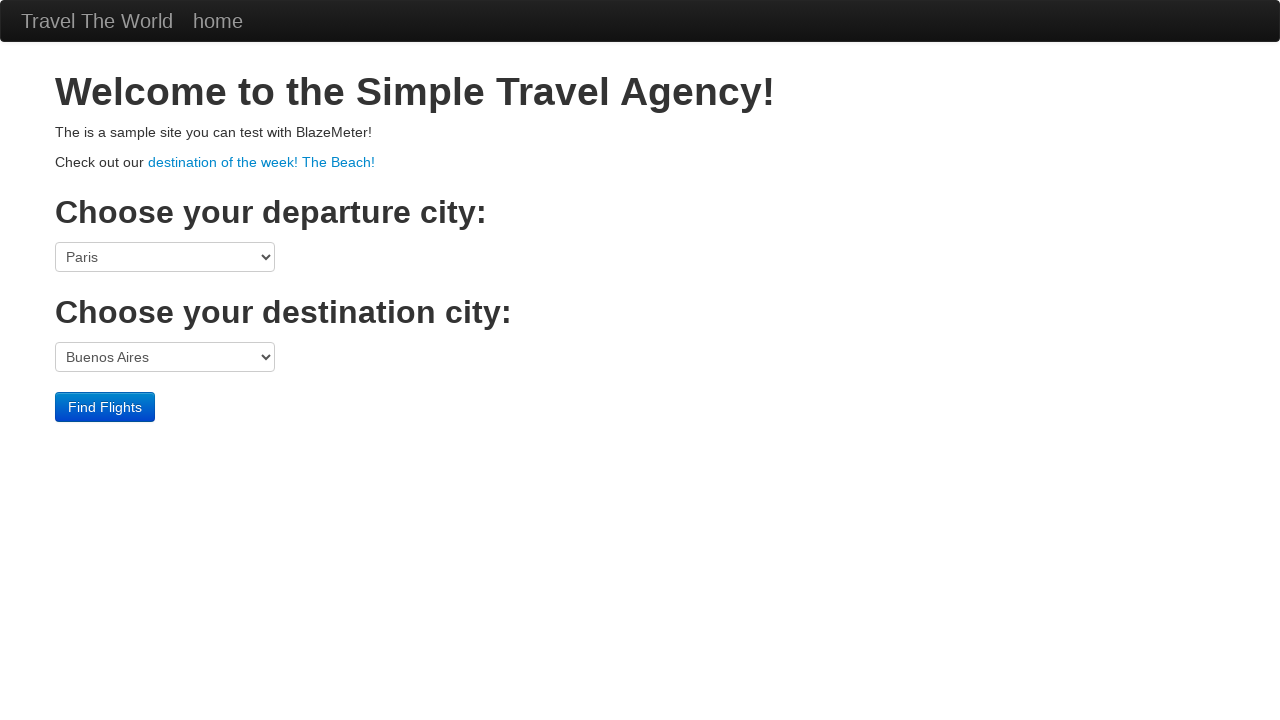

Clicked departure city dropdown at (165, 257) on select[name='fromPort']
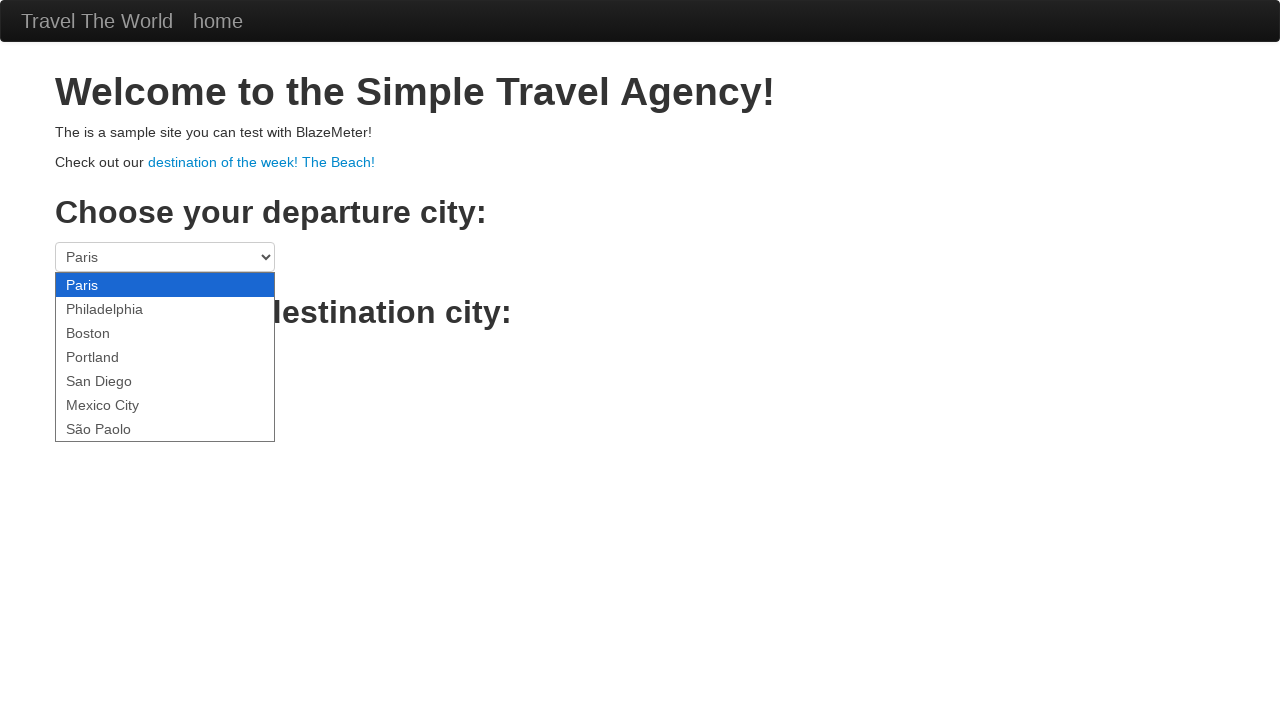

Selected São Paolo as departure city on select[name='fromPort']
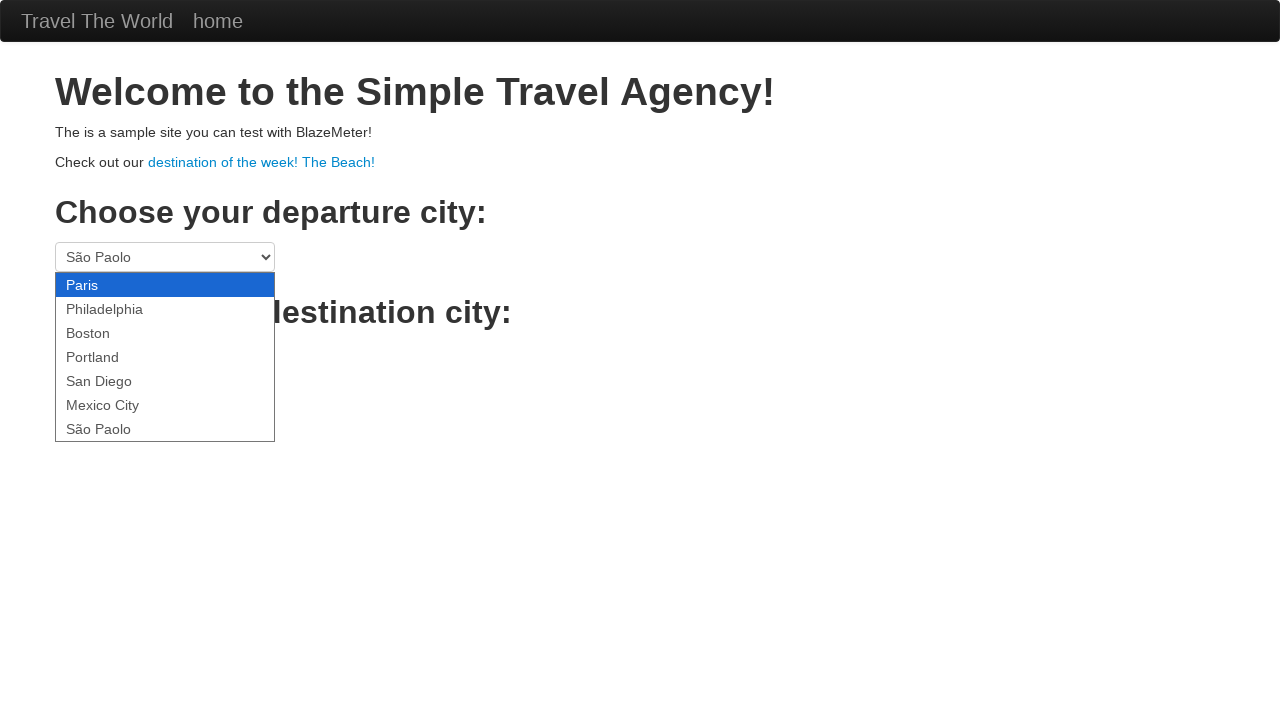

Clicked destination city dropdown at (165, 357) on select[name='toPort']
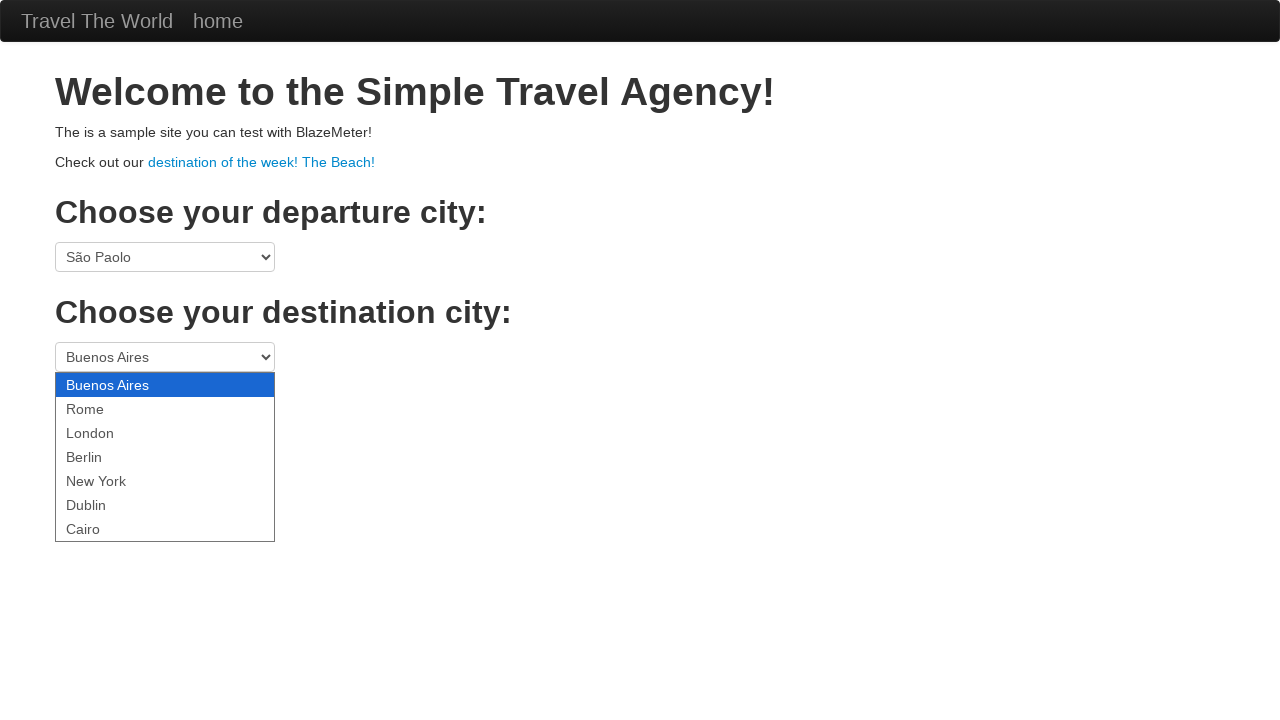

Selected Cairo as destination city on select[name='toPort']
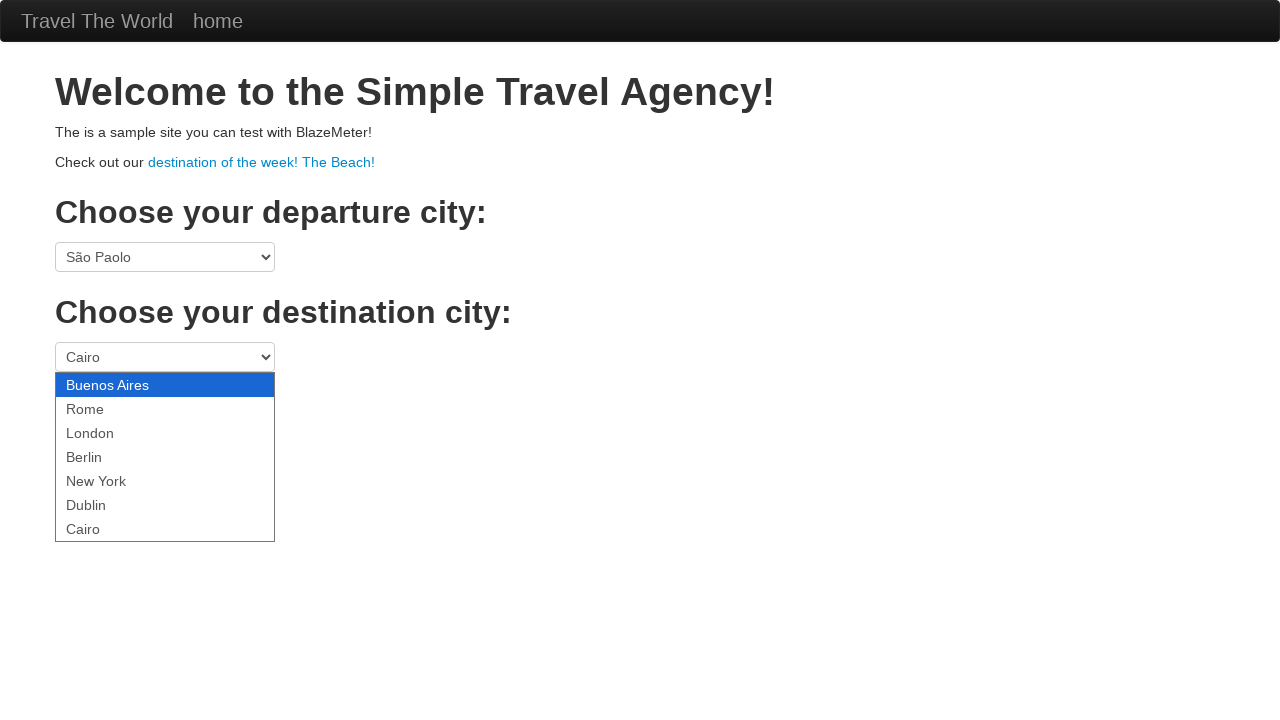

Clicked Find Flights button at (105, 407) on input.btn.btn-primary
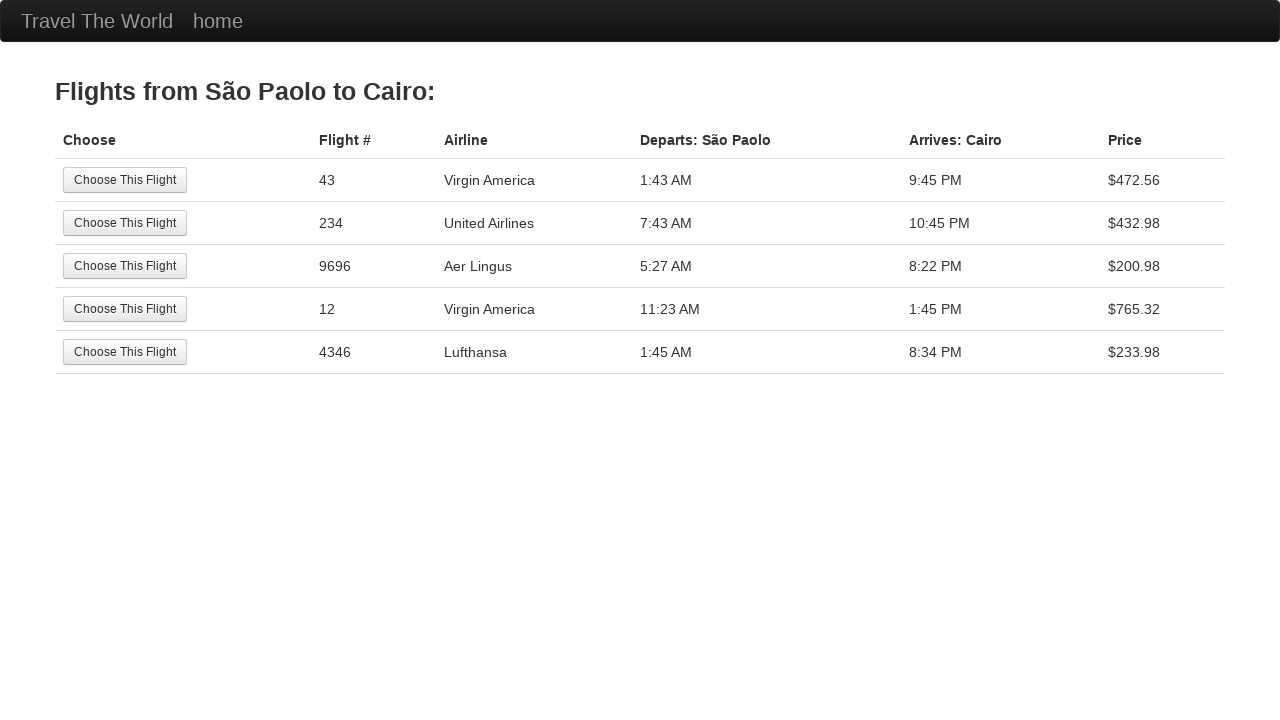

Flight results page loaded
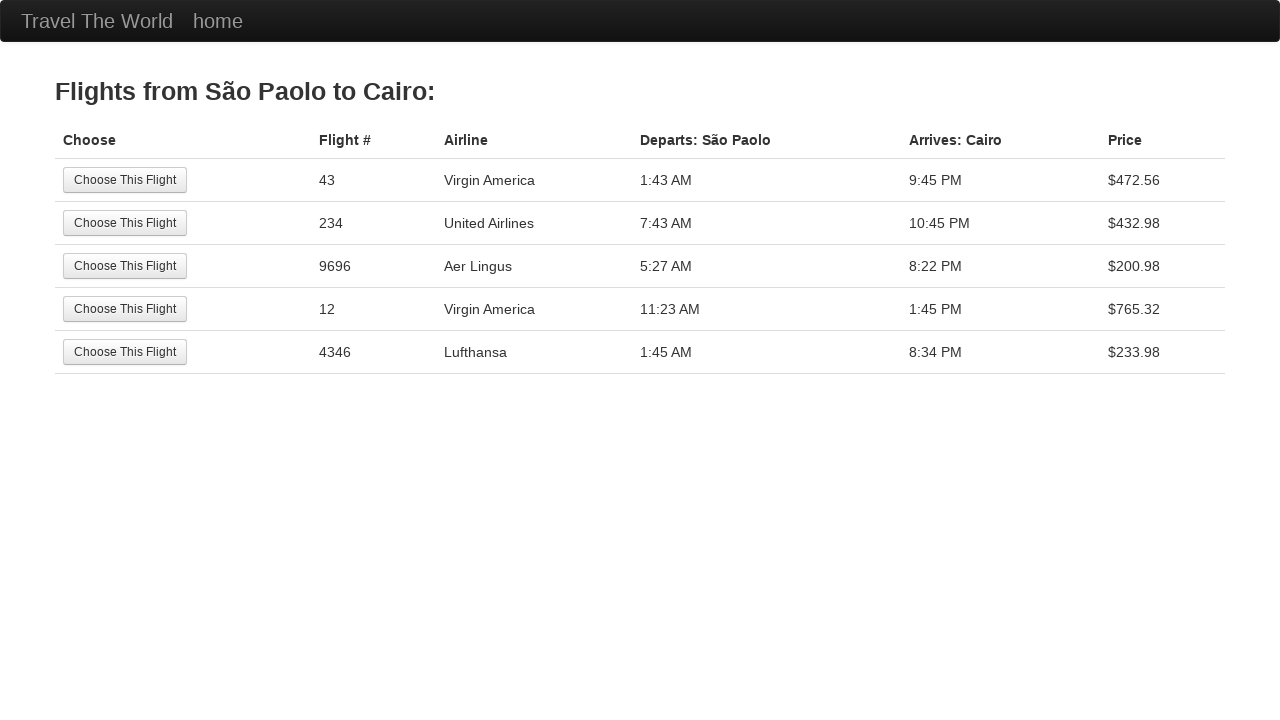

Verified search results header shows correct route
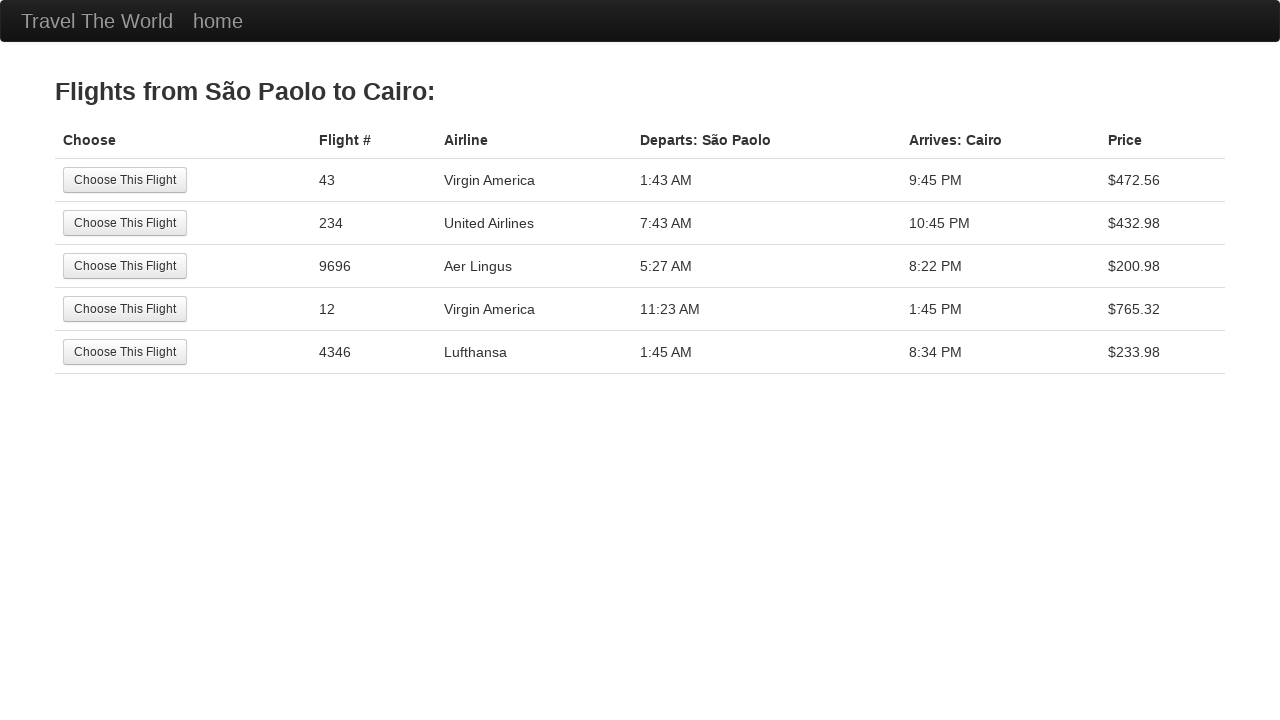

Clicked on first available flight at (125, 180) on tr:nth-child(1) .btn
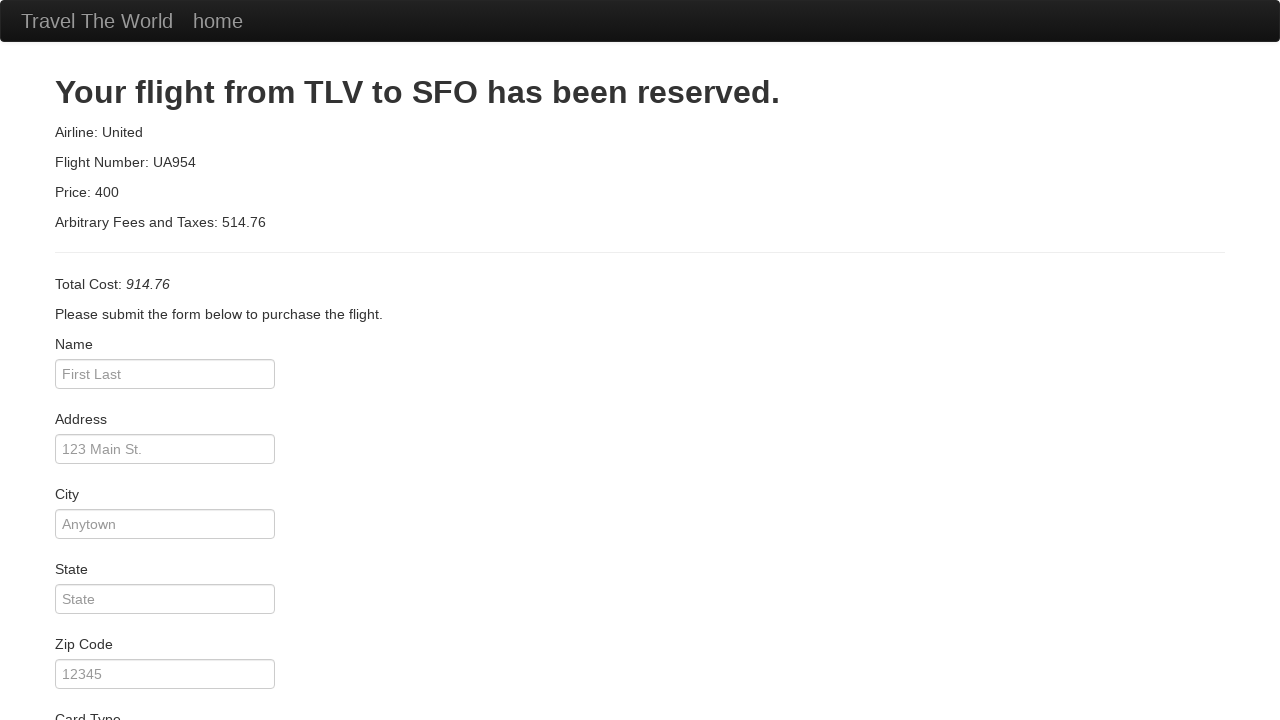

Reservation page loaded
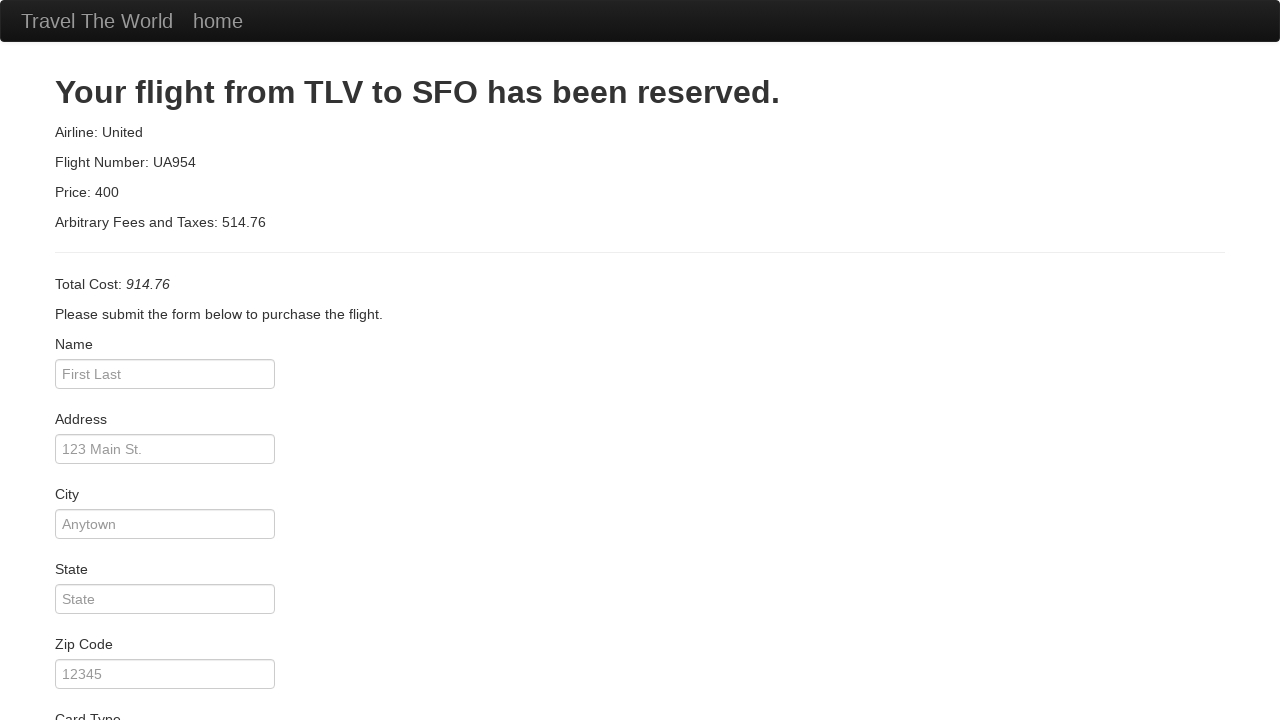

Verified reservation confirmation message
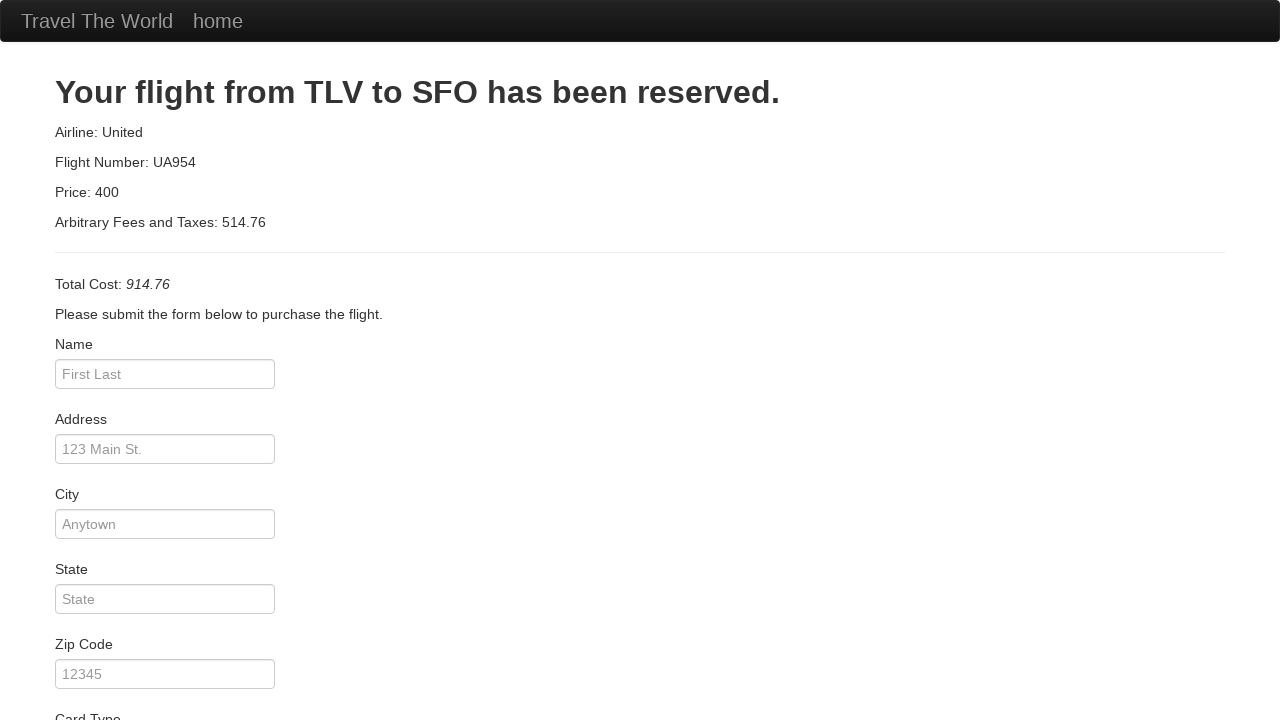

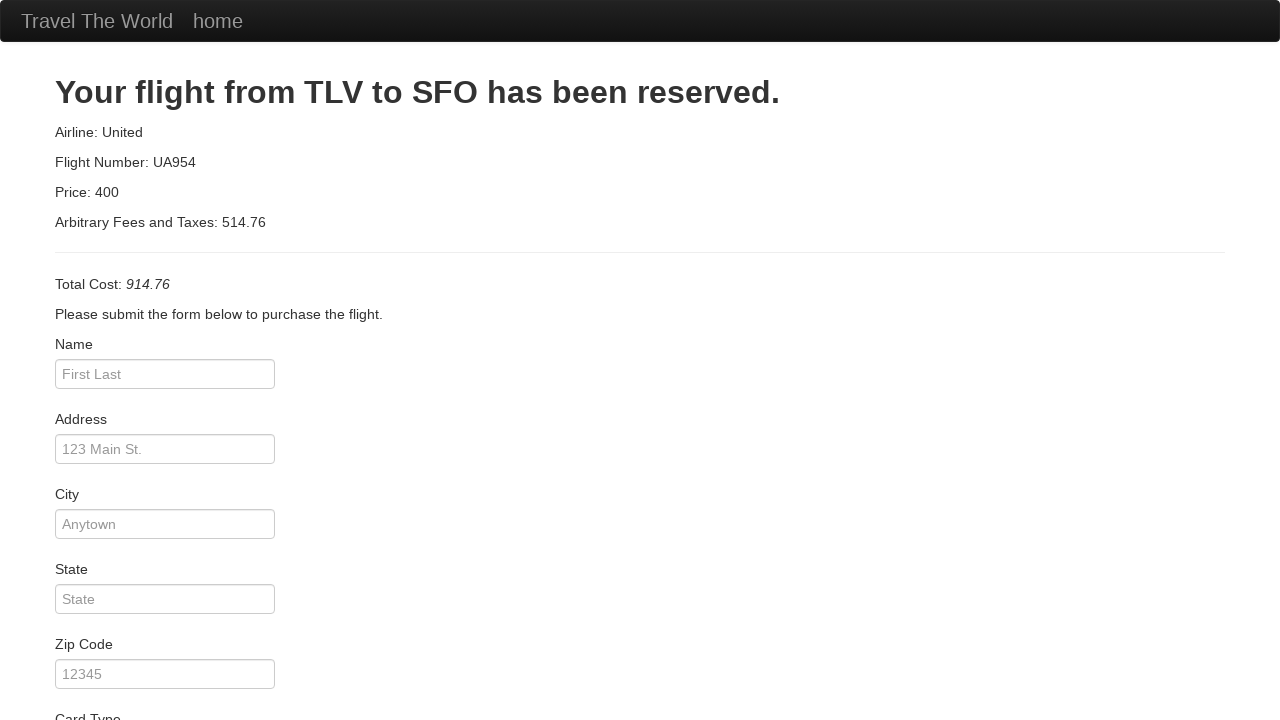